Tests a slow calculator by setting a delay, performing the calculation 7 + 8, and verifying the result equals 15

Starting URL: https://bonigarcia.dev/selenium-webdriver-java/slow-calculator.html

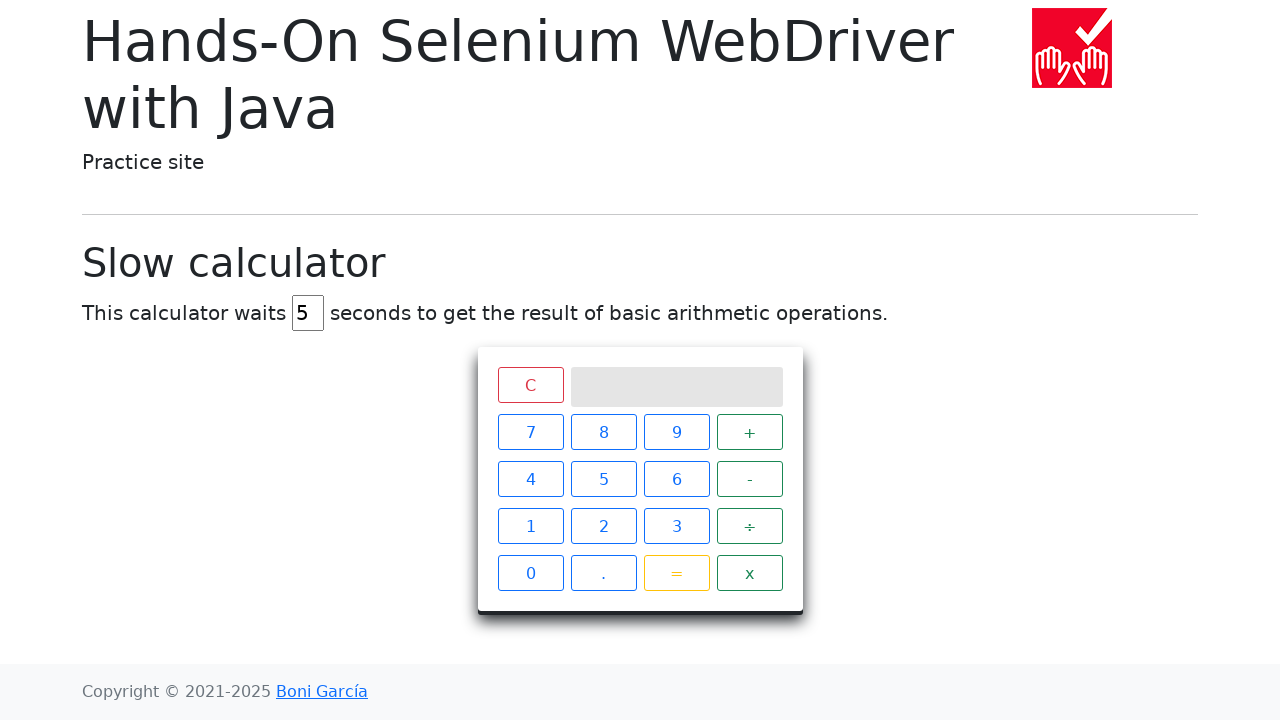

Cleared the delay input field on #delay
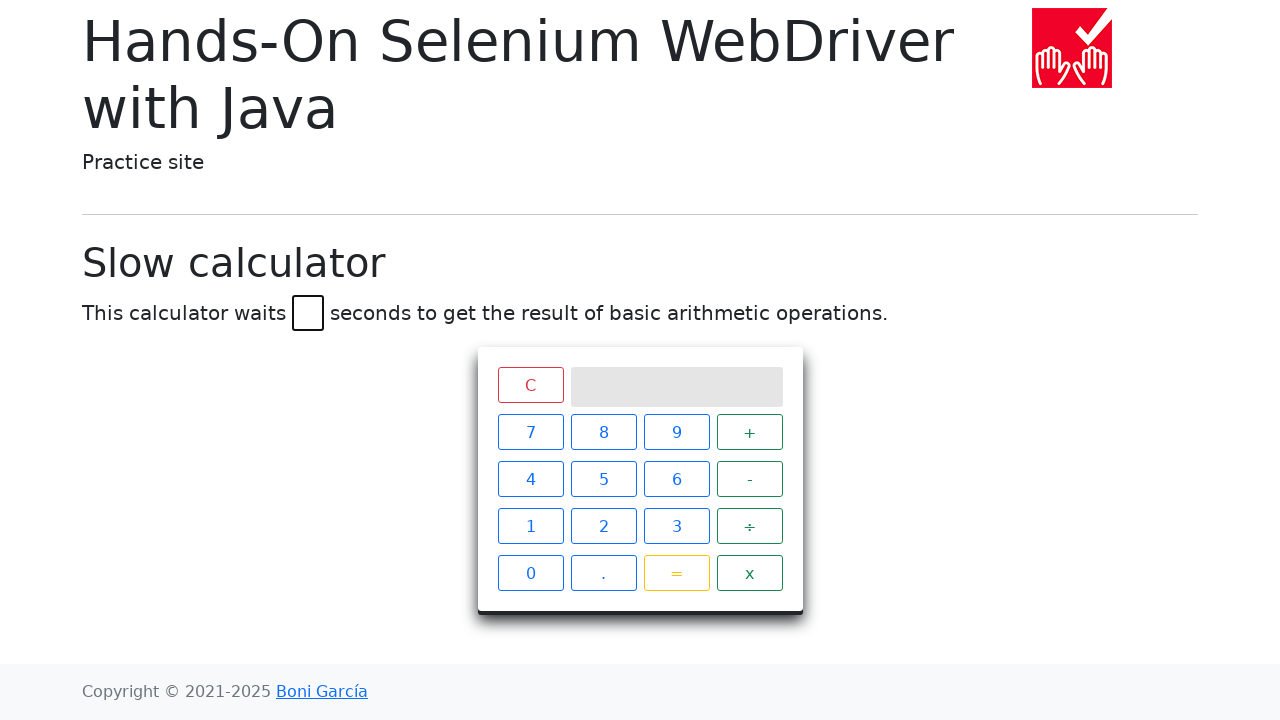

Set delay to 45 seconds on #delay
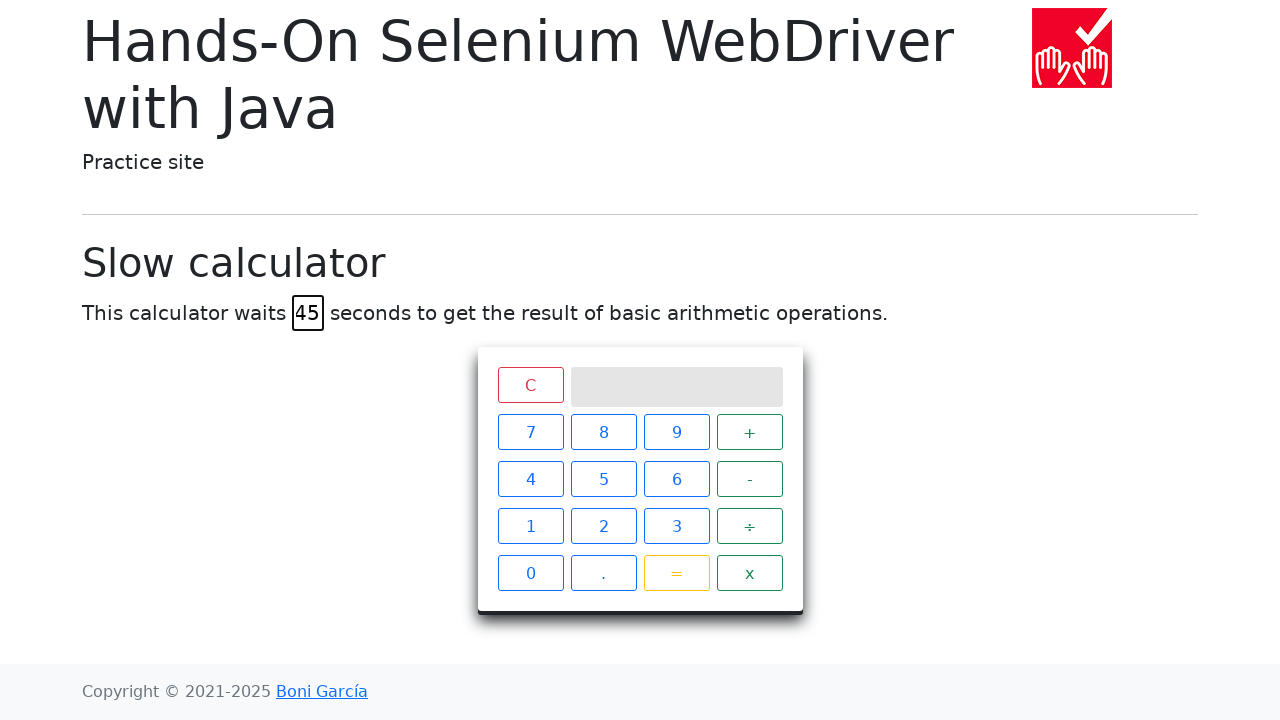

Clicked number 7 at (530, 432) on xpath=//span[text()='7']
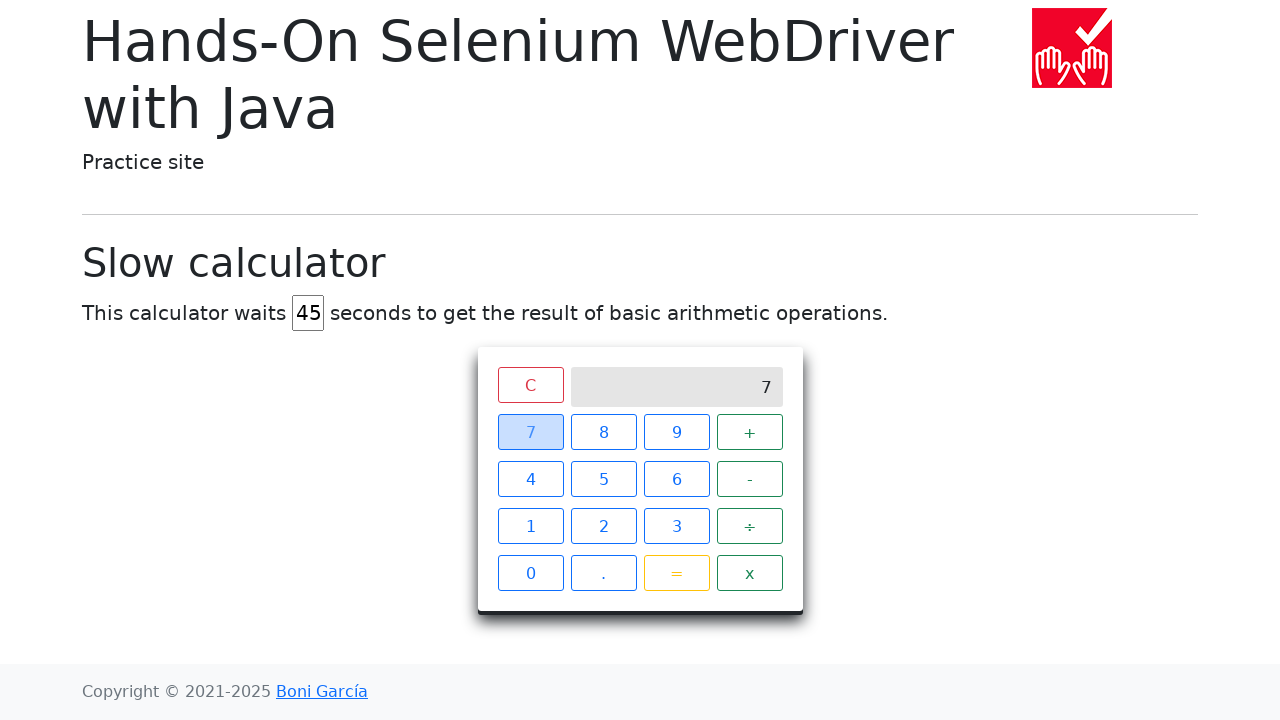

Clicked plus operator at (750, 432) on xpath=//span[text()='+']
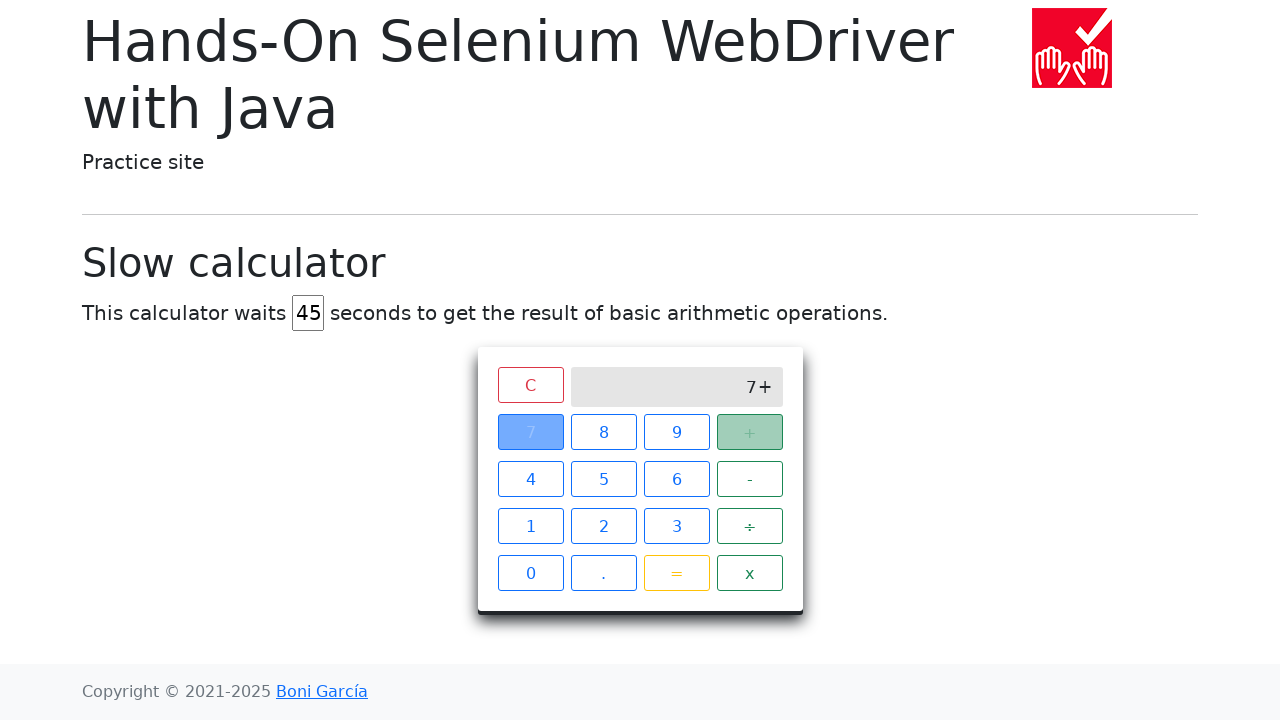

Clicked number 8 at (604, 432) on xpath=//span[text()='8']
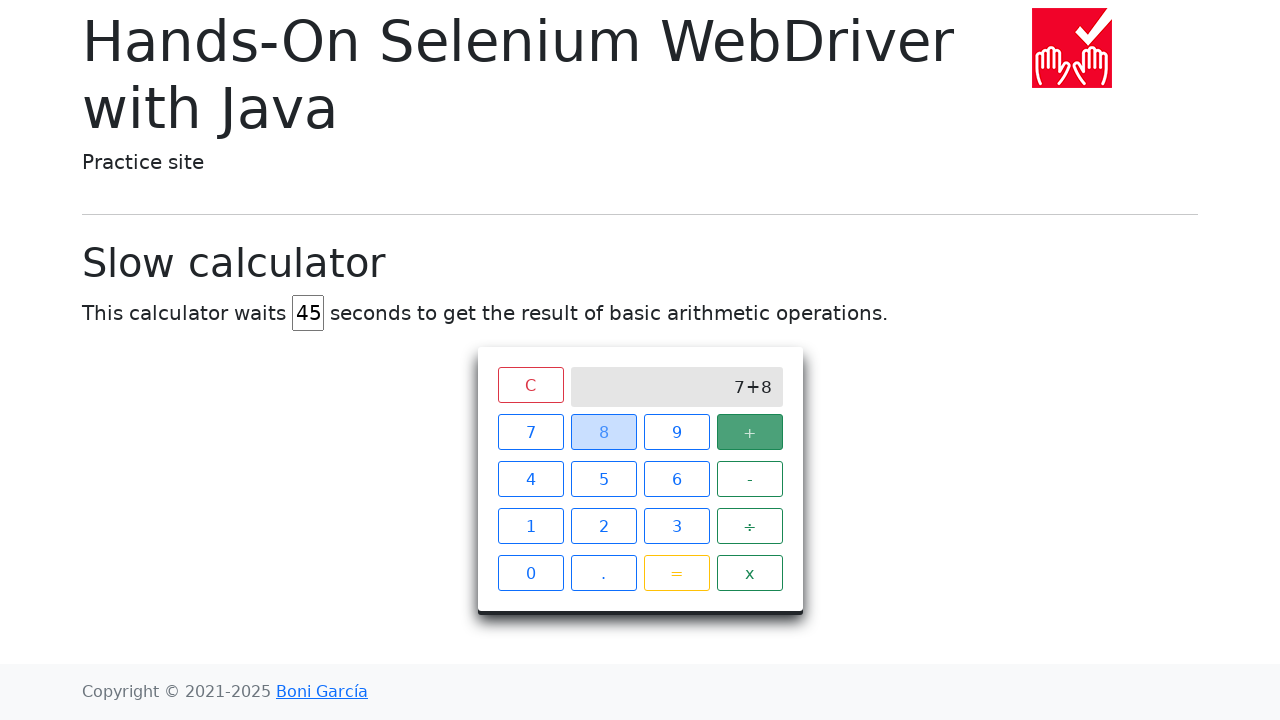

Clicked equals button to perform calculation at (676, 573) on xpath=//span[text()='=']
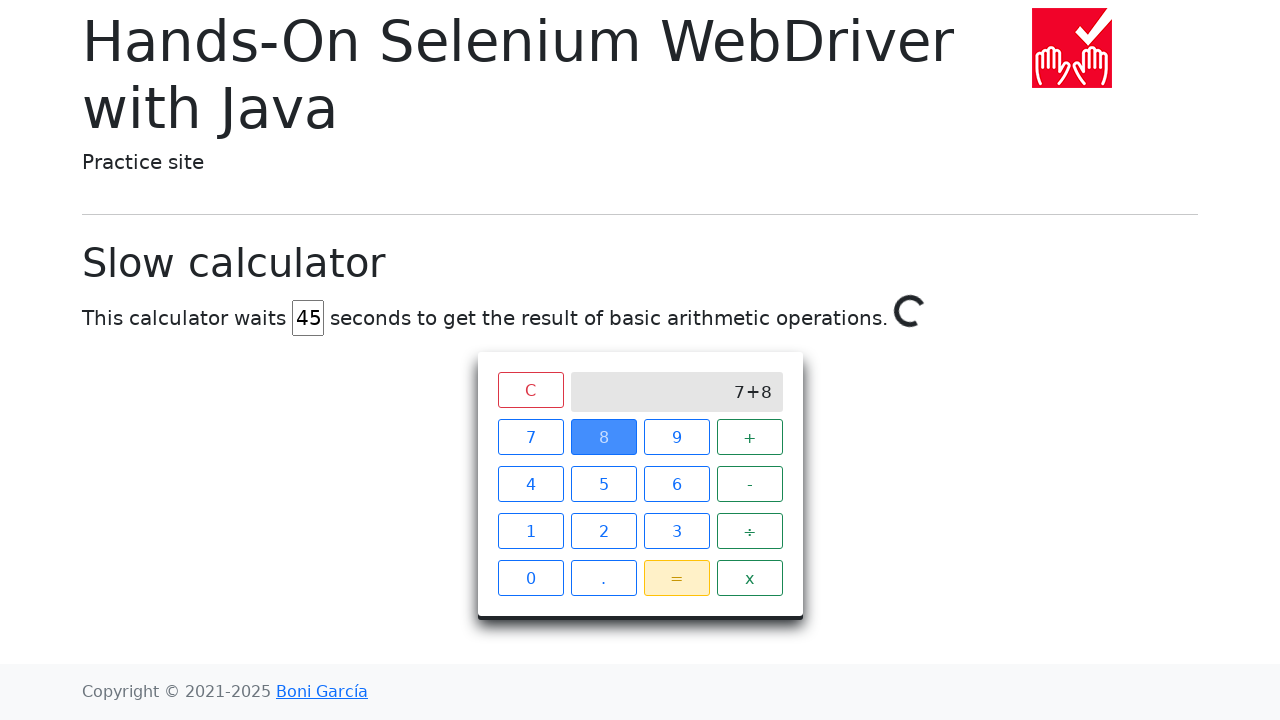

Waited for calculation result to appear (45 second delay completed)
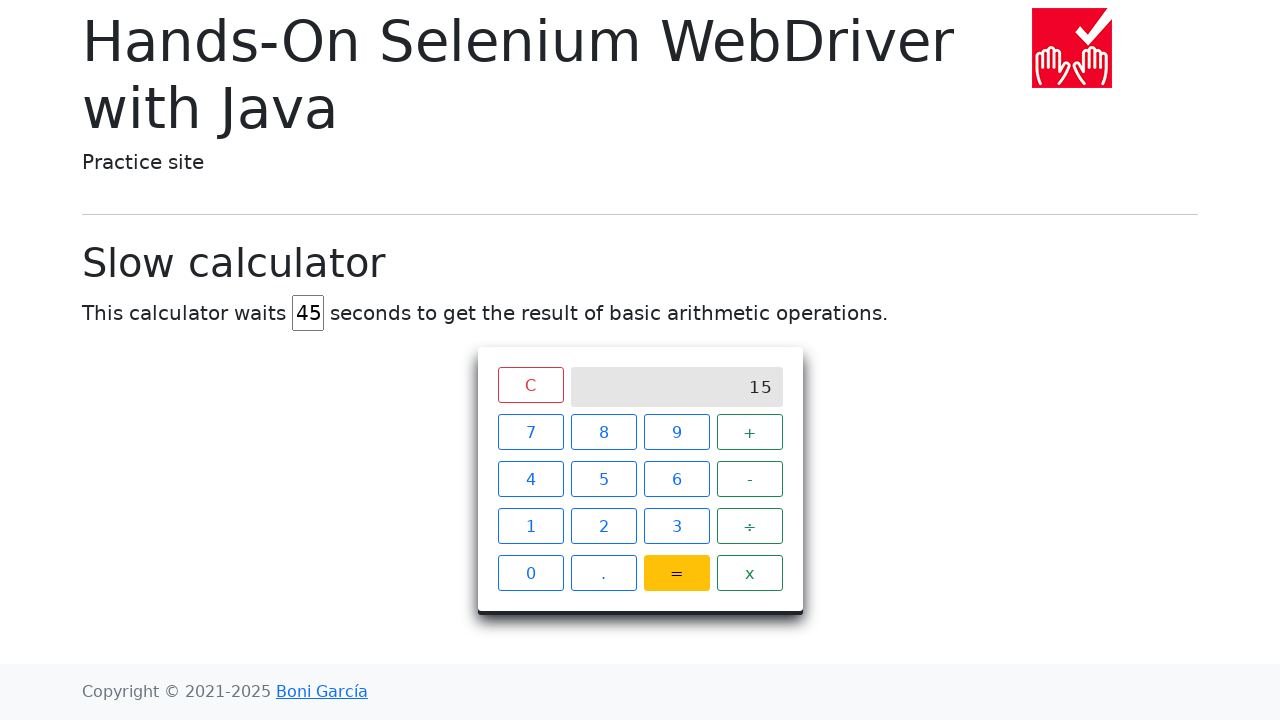

Retrieved result from calculator screen: 15
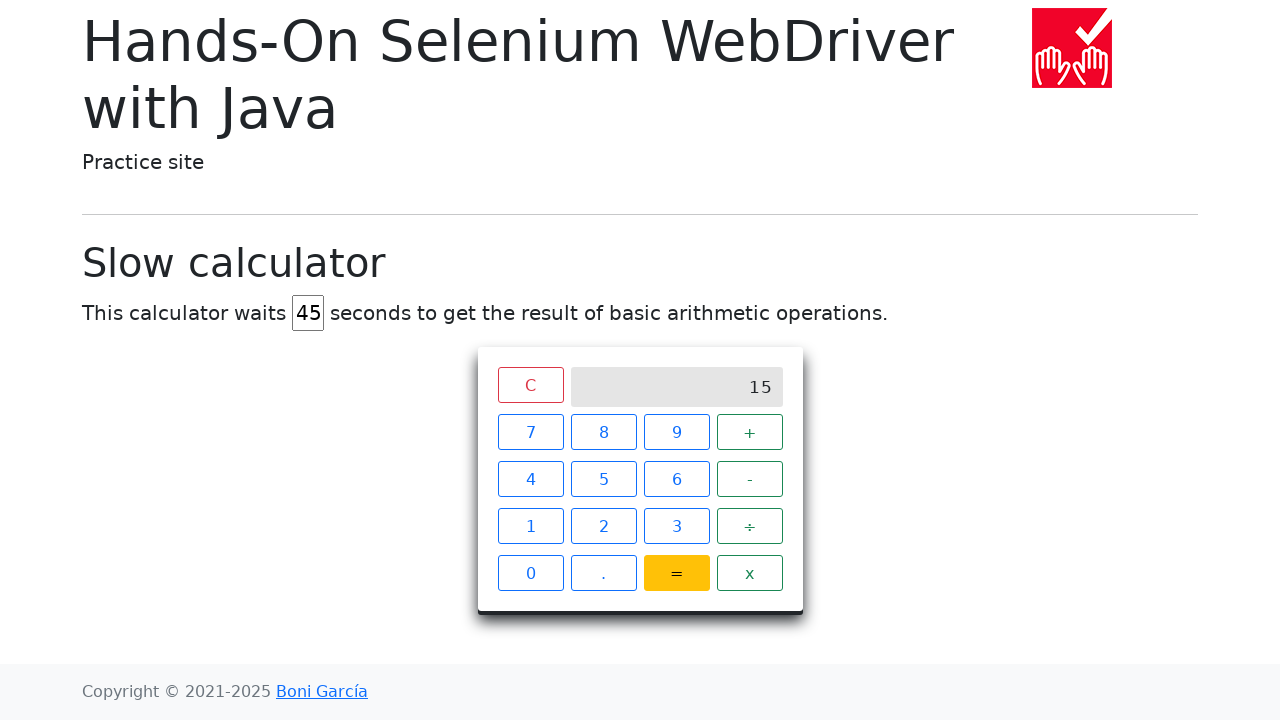

Verified result equals 15
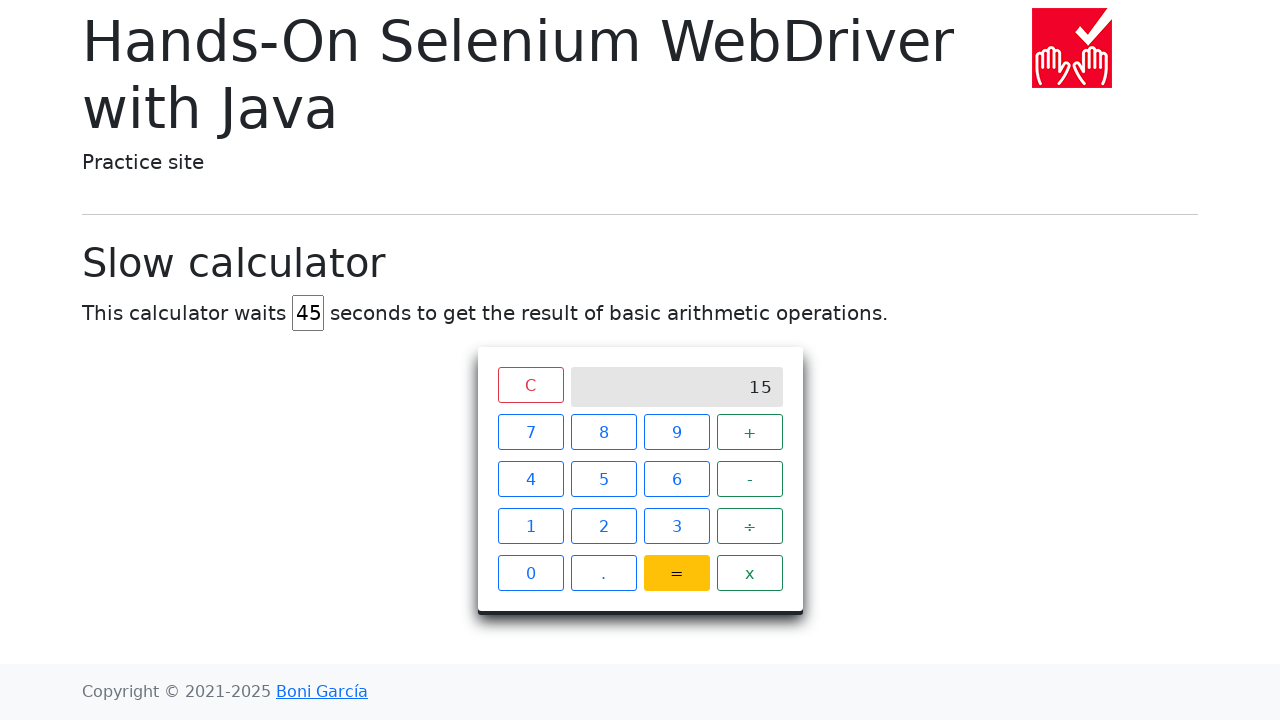

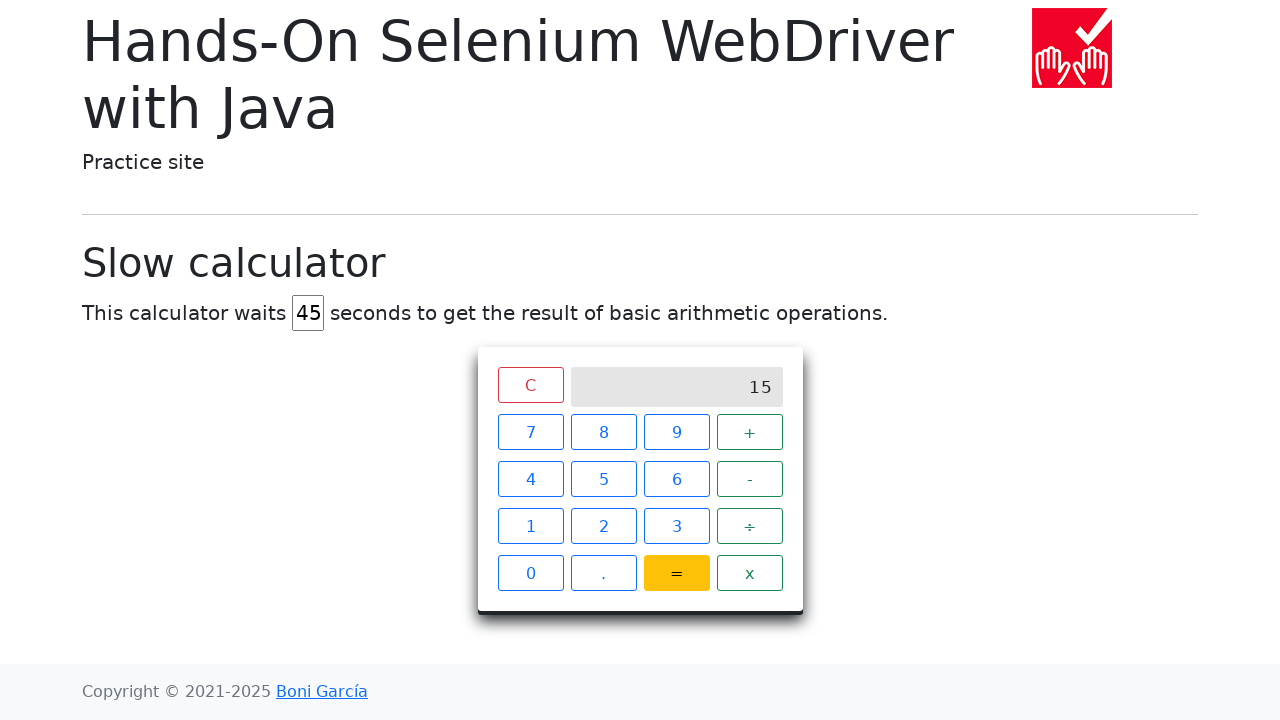